Navigates to an LMS website, clicks on "All Courses" link, and verifies that courses are displayed on the page

Starting URL: https://alchemy.hguy.co/lms

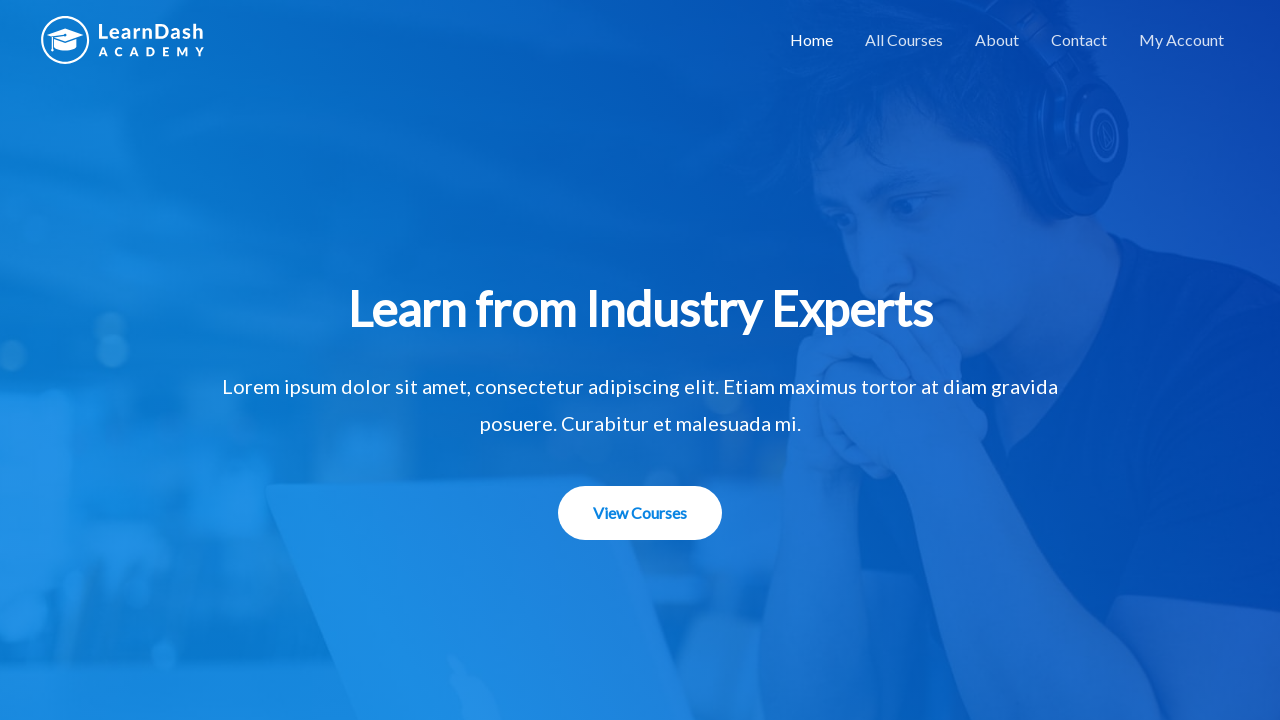

Navigated to LMS website at https://alchemy.hguy.co/lms
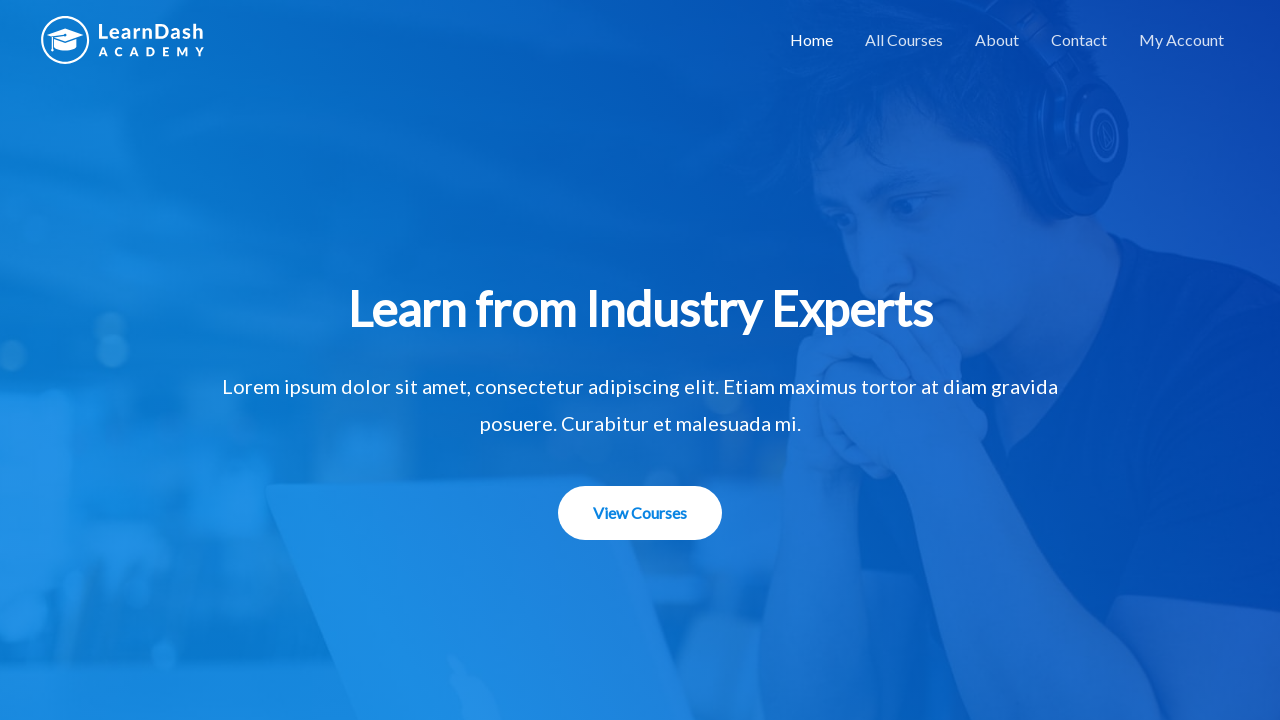

Clicked on 'All Courses' link at (904, 40) on text=All Courses
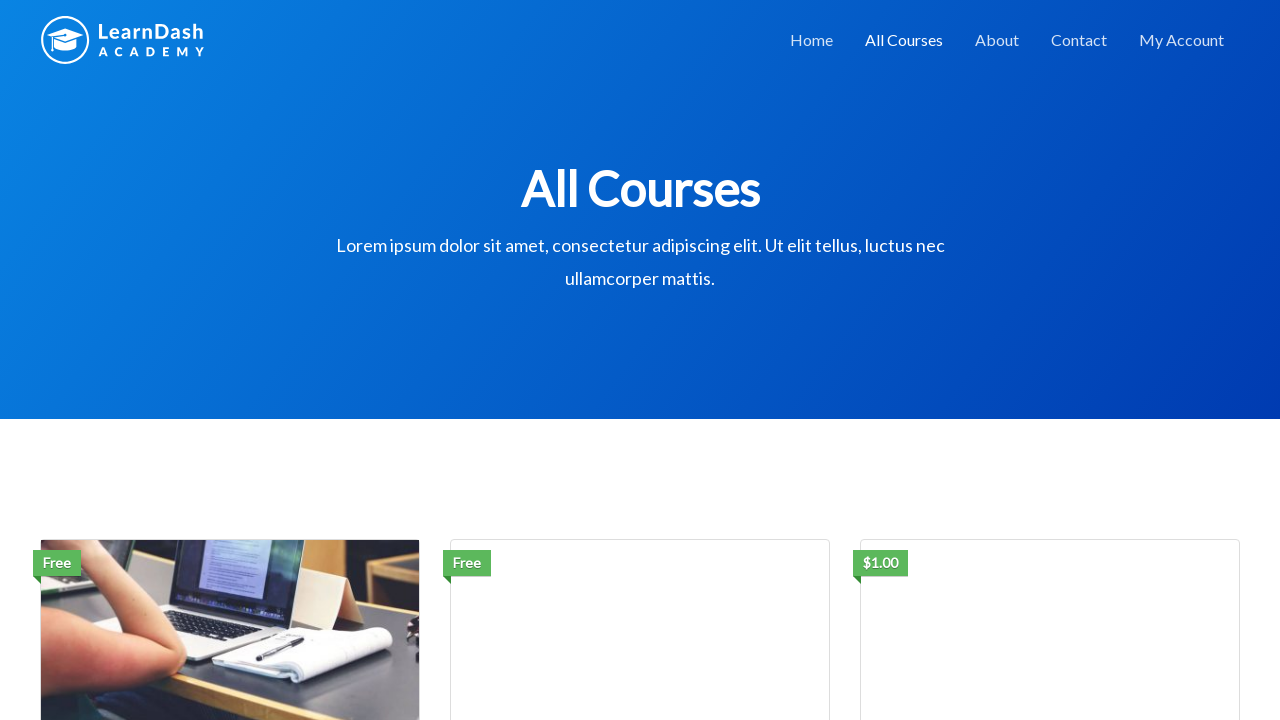

Waited for course thumbnails to load
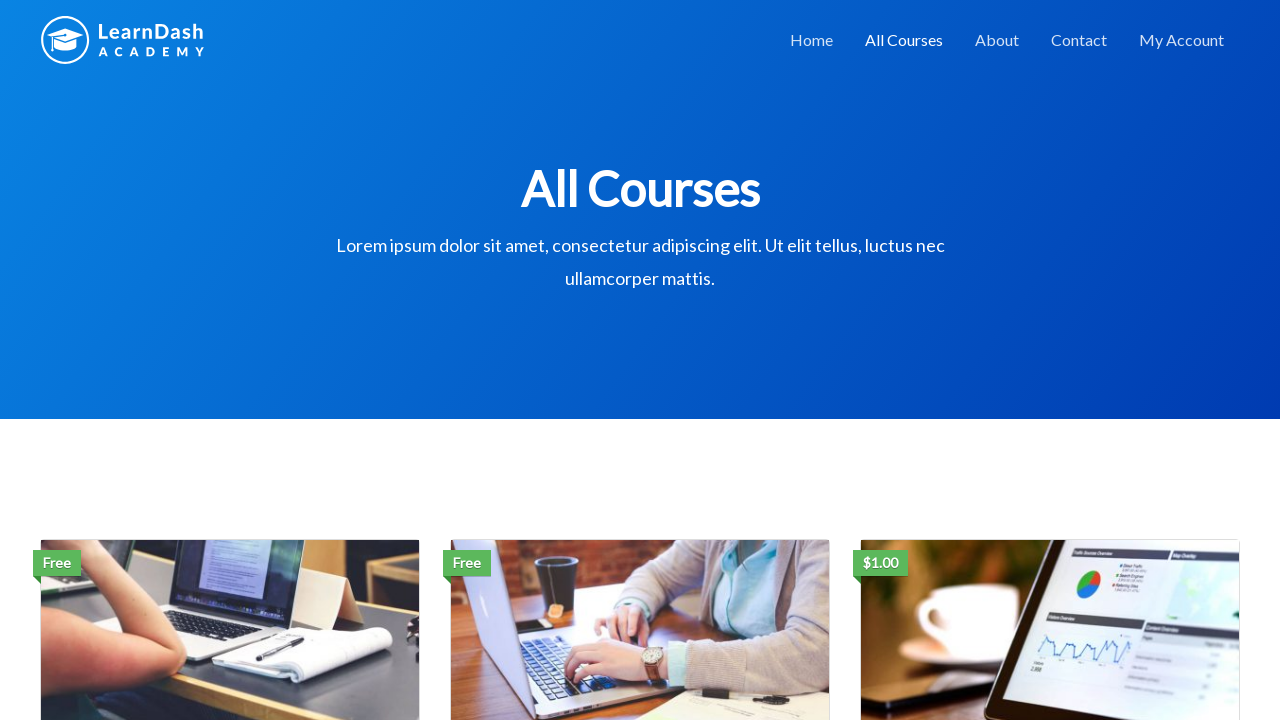

Retrieved all course elements - 3 courses found
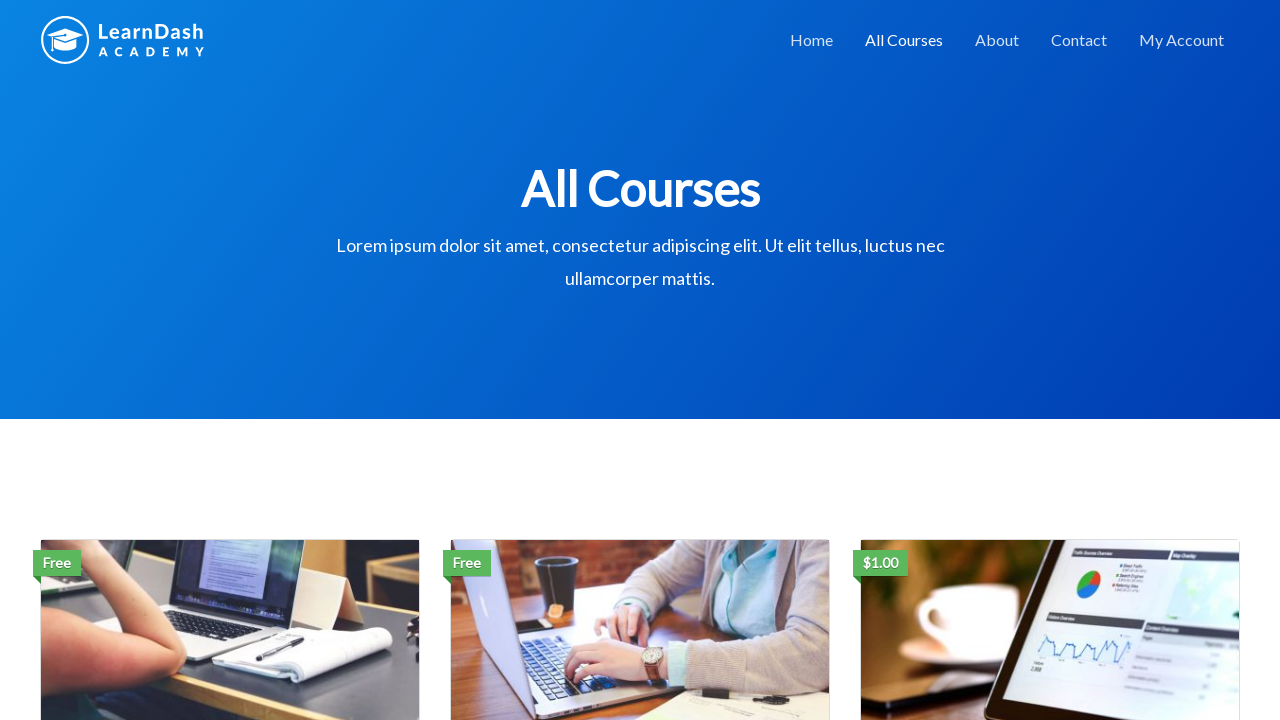

Printed course count: 3
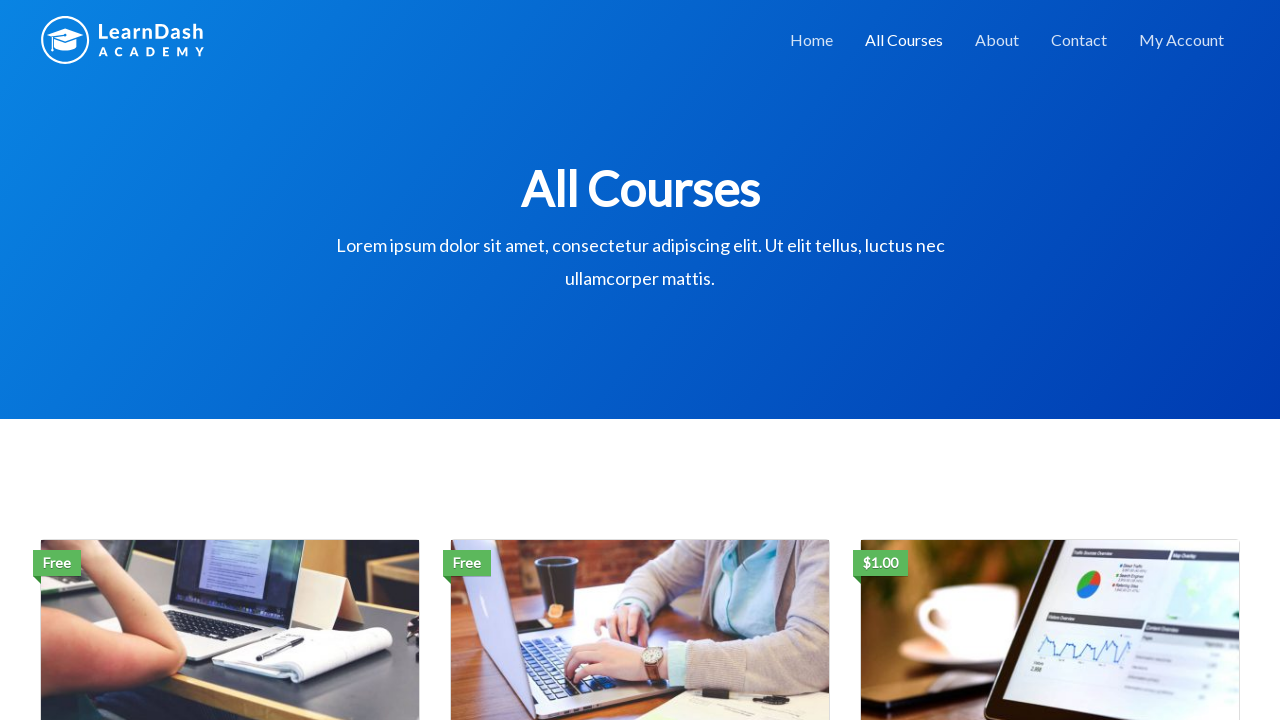

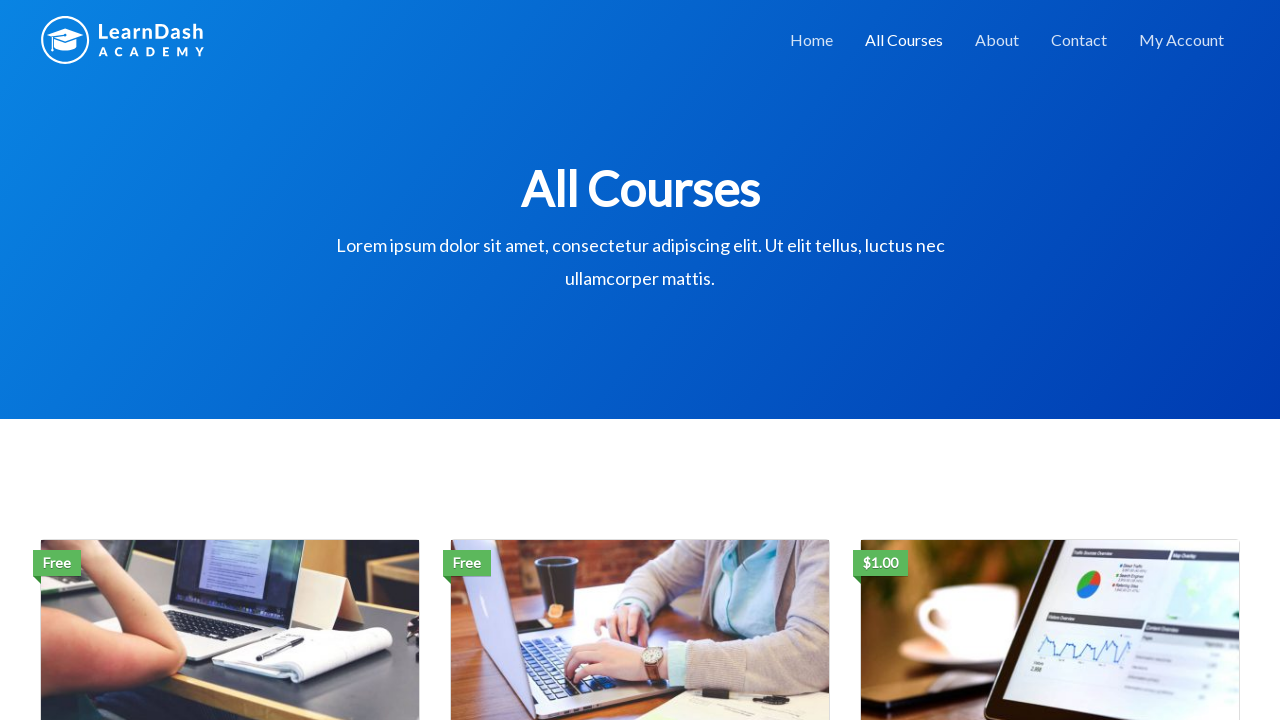